Tests dynamic controls page by clicking the Remove button and verifying that the "It's gone!" message is displayed after the element is removed

Starting URL: https://the-internet.herokuapp.com/dynamic_controls

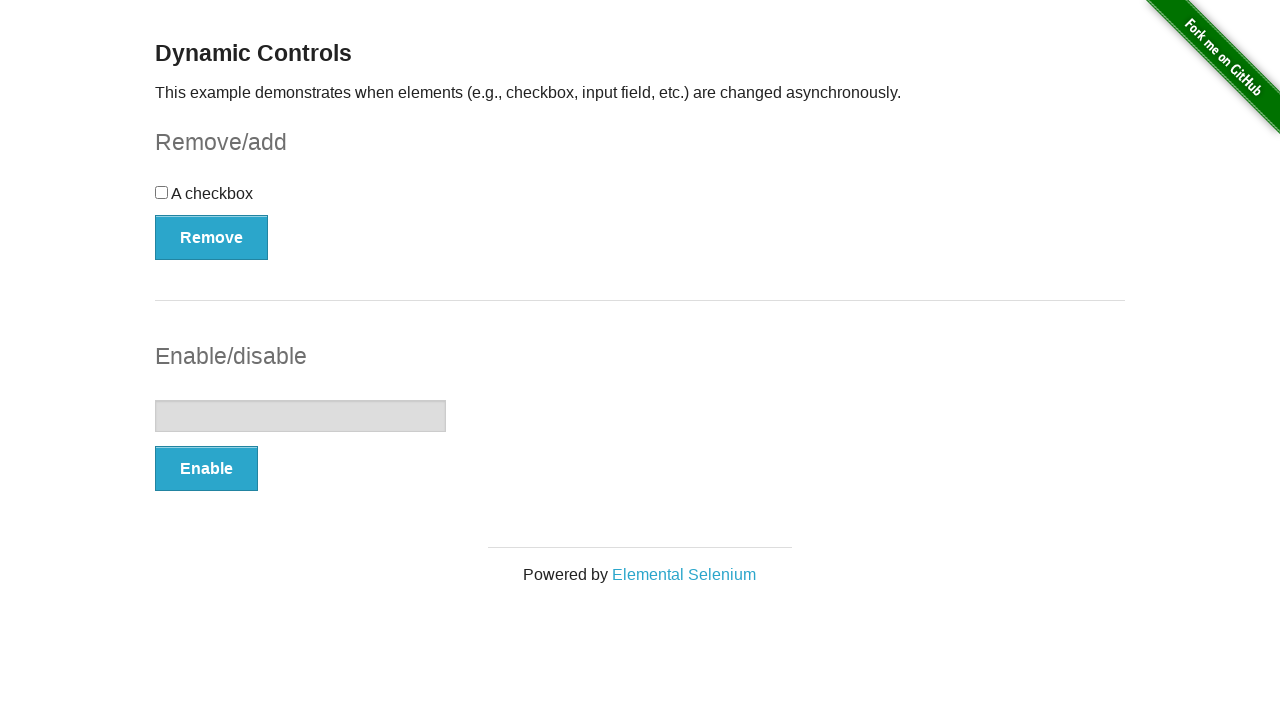

Clicked the Remove button at (212, 237) on xpath=//*[text()='Remove']
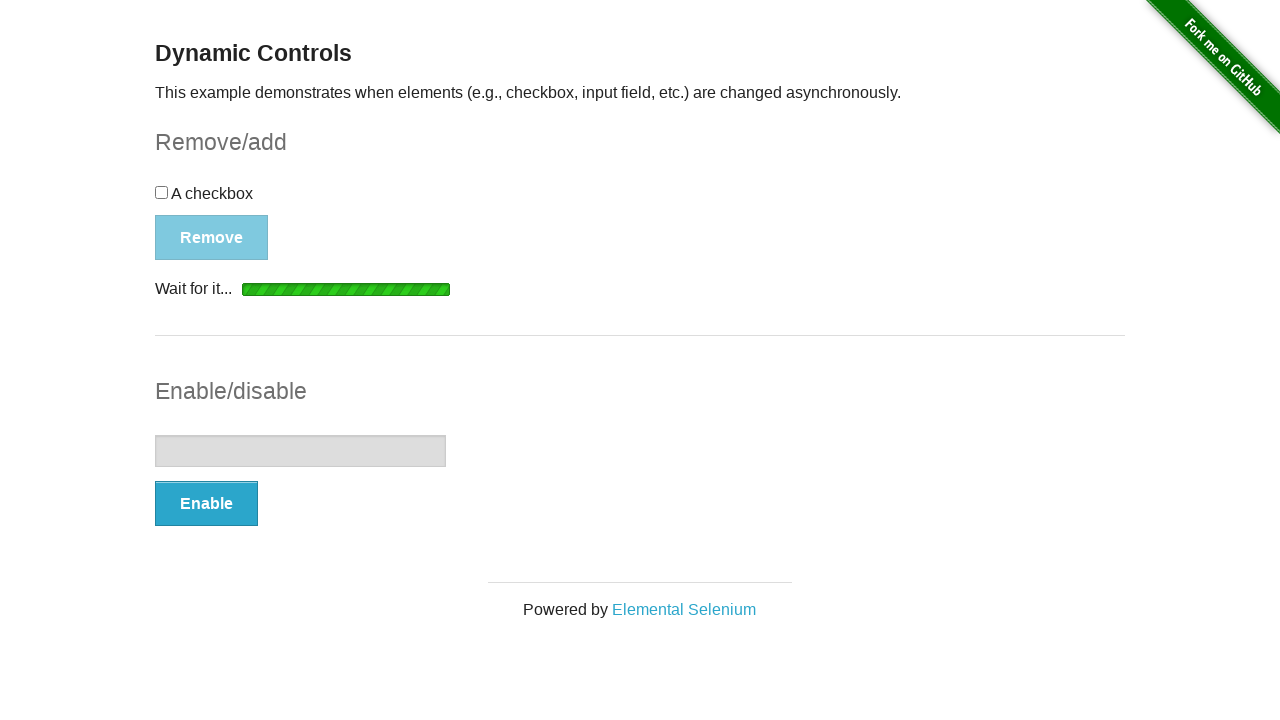

Located the "It's gone!" element
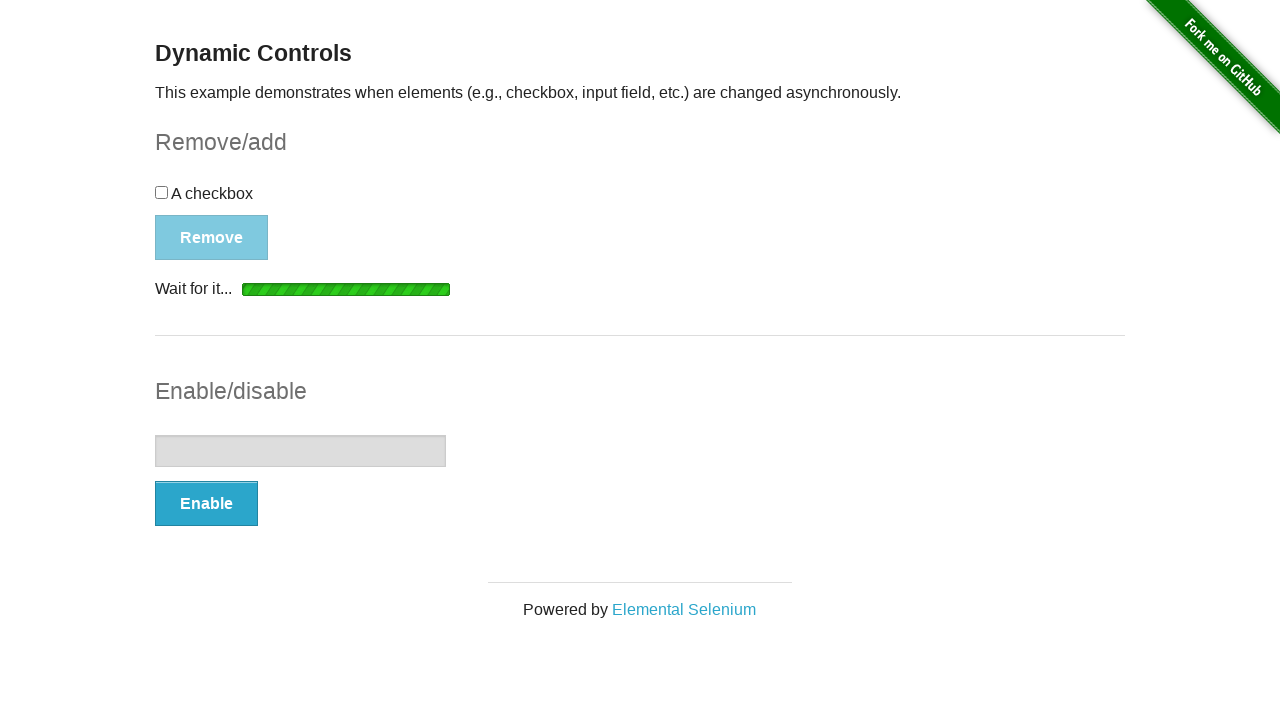

Waited for "It's gone!" message to become visible
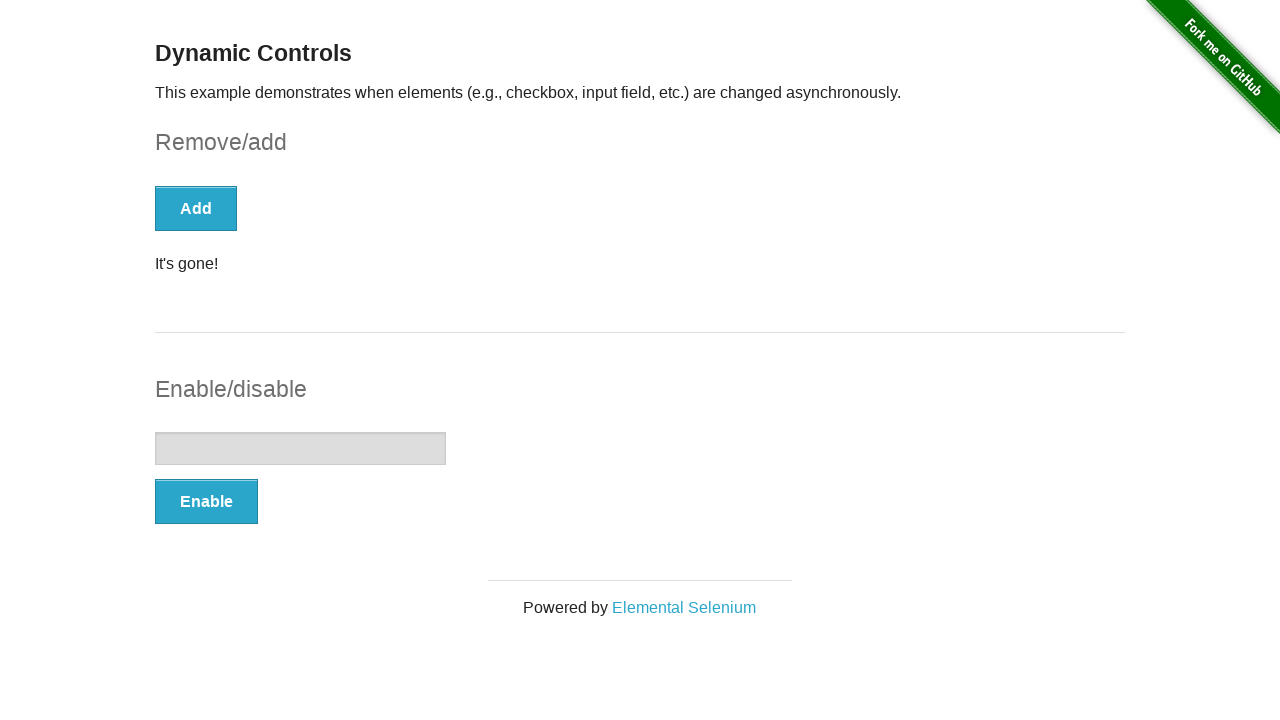

Verified that "It's gone!" message is visible
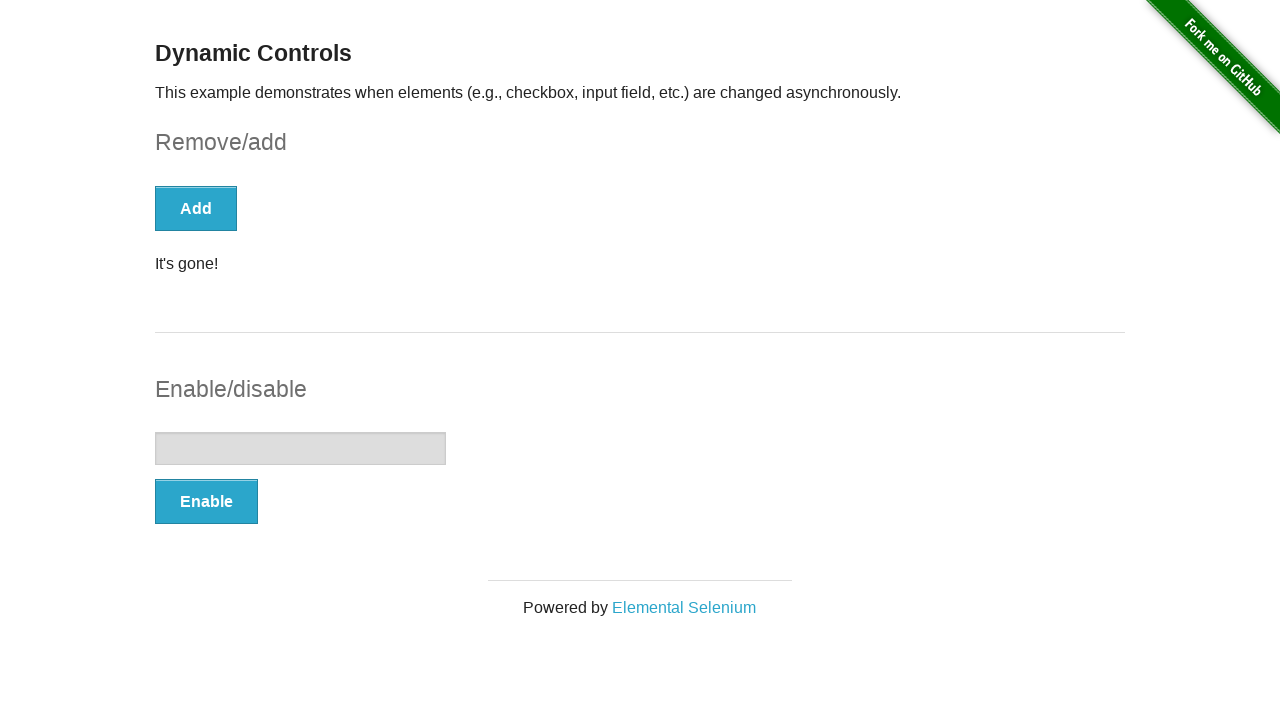

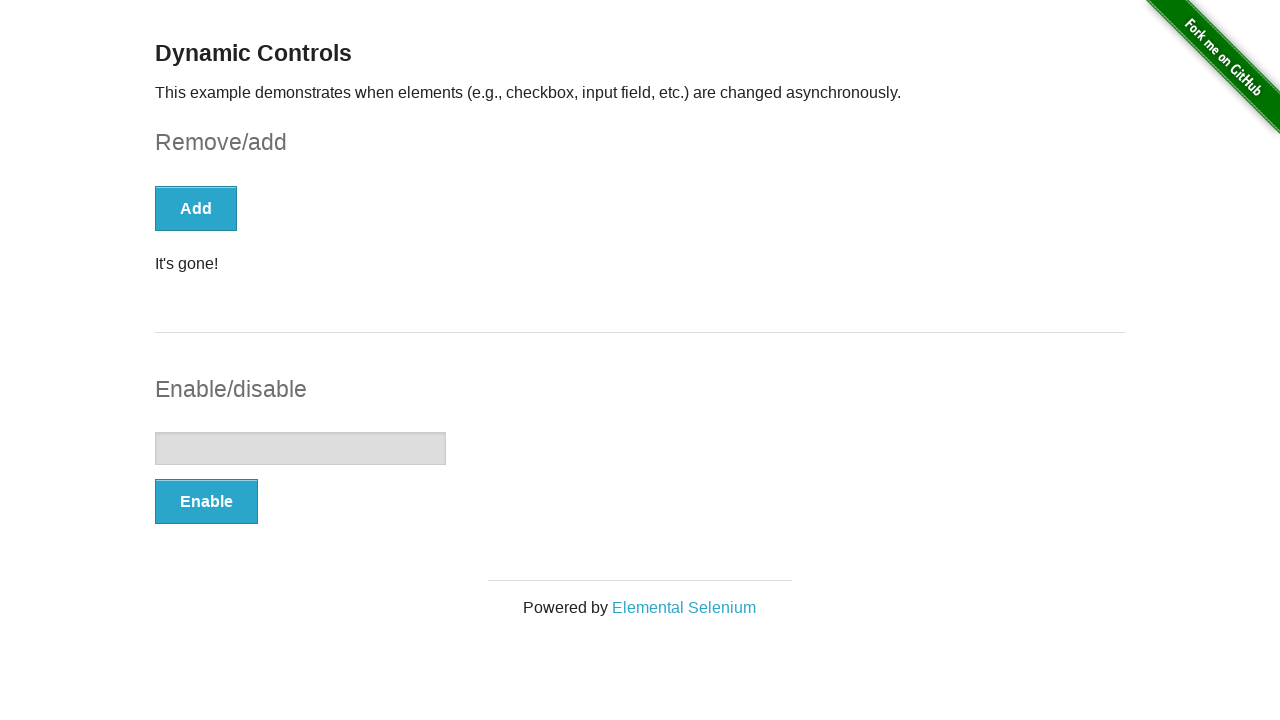